Tests scrolling functionality by scrolling to a course-related element on the page

Starting URL: https://anhtester.com/

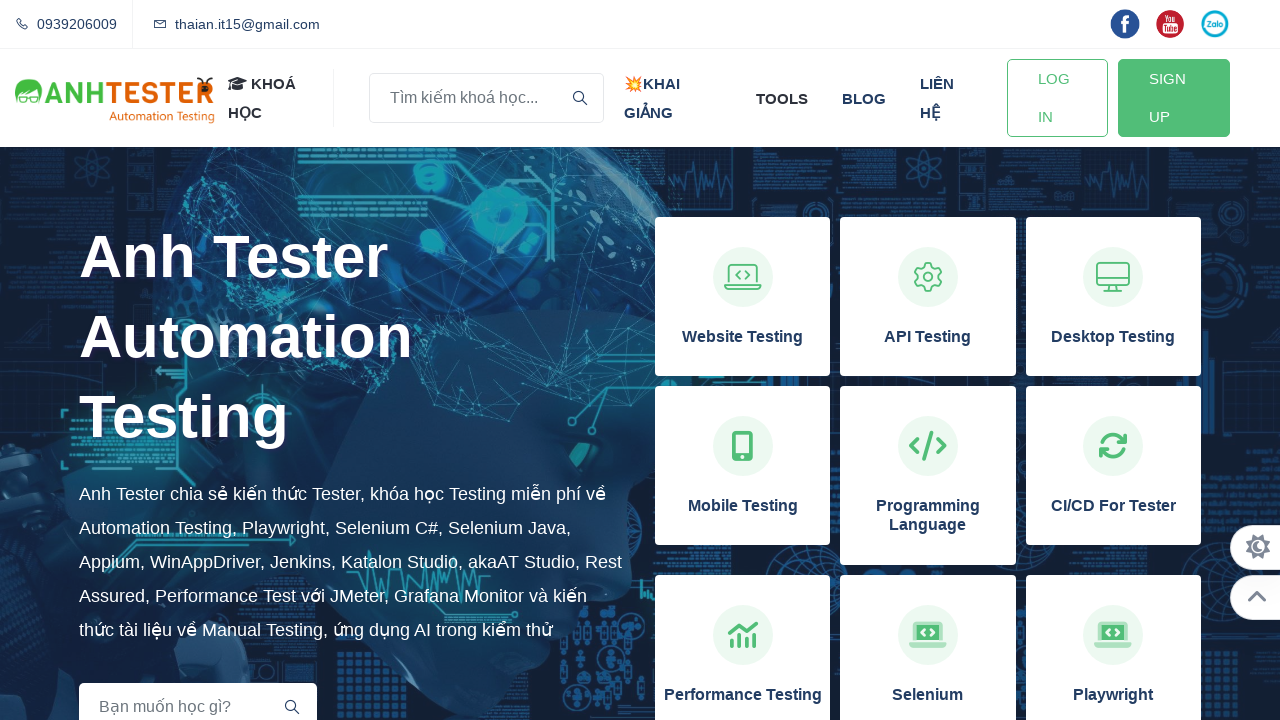

Located 'Tất Cả Khóa Học' (All Courses) link element
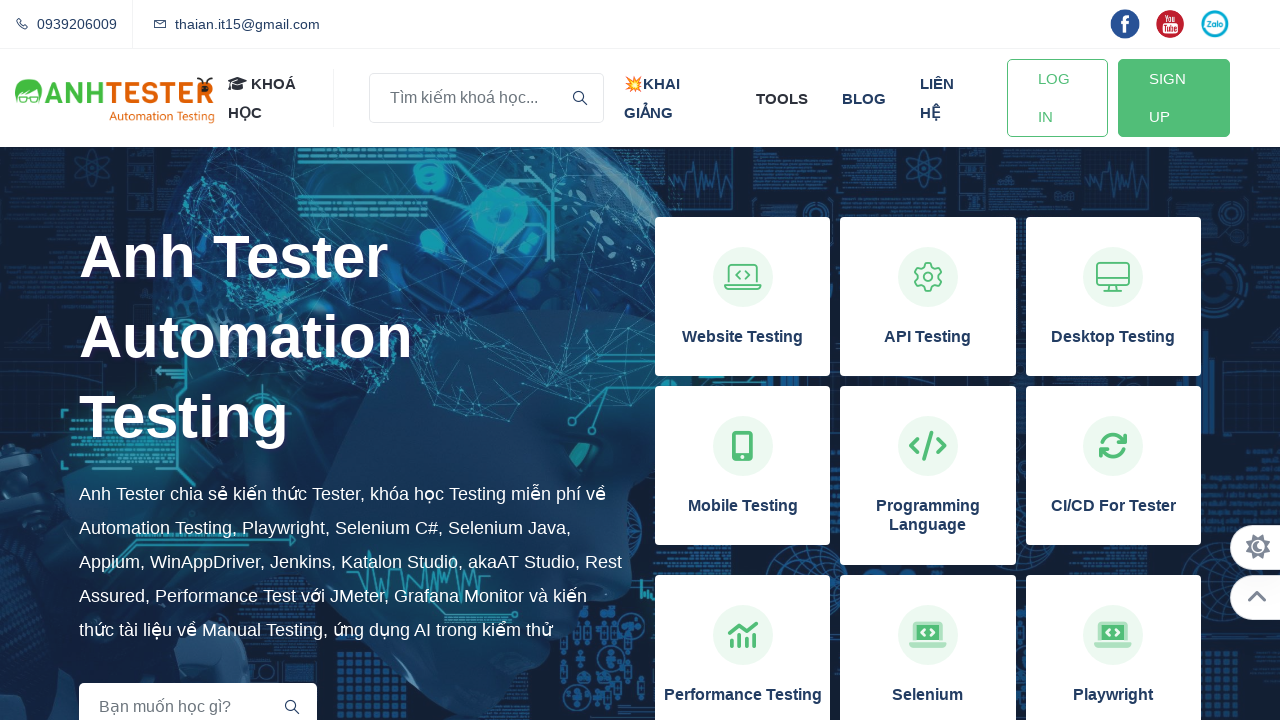

Scrolled to 'Tất Cả Khóa Học' element using JavaScript executor
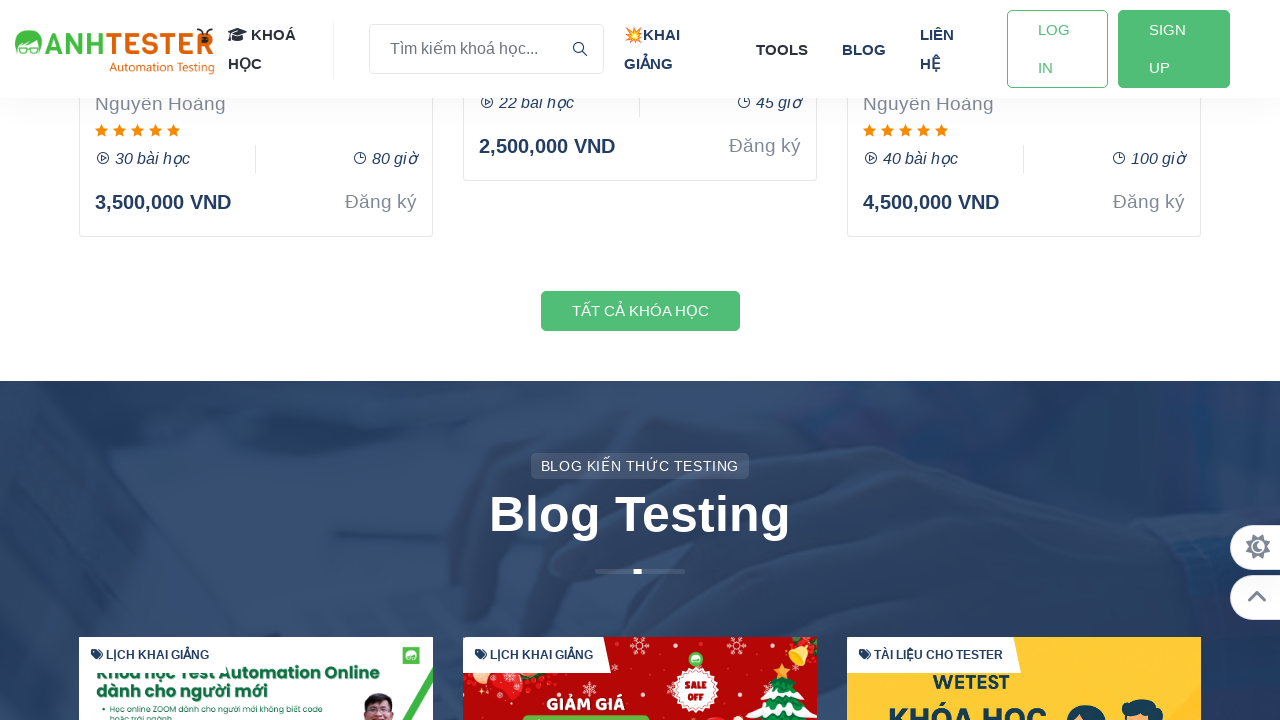

Waited 500ms to confirm scroll completed
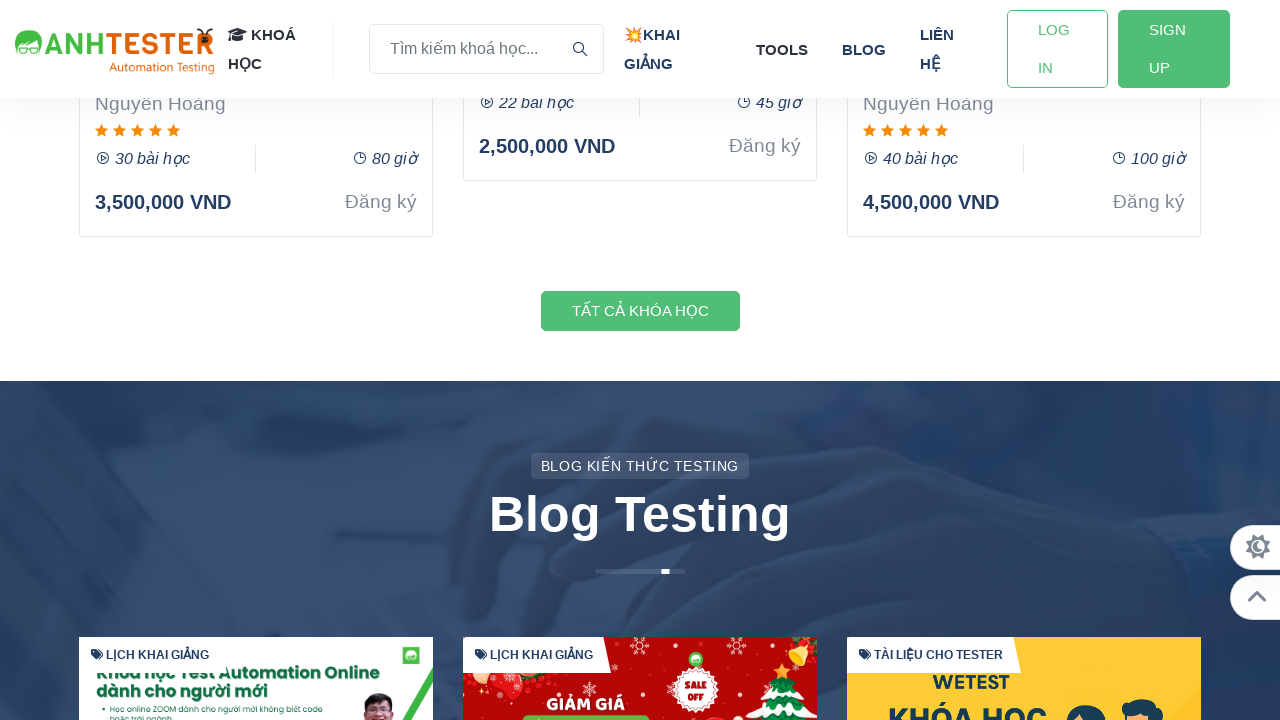

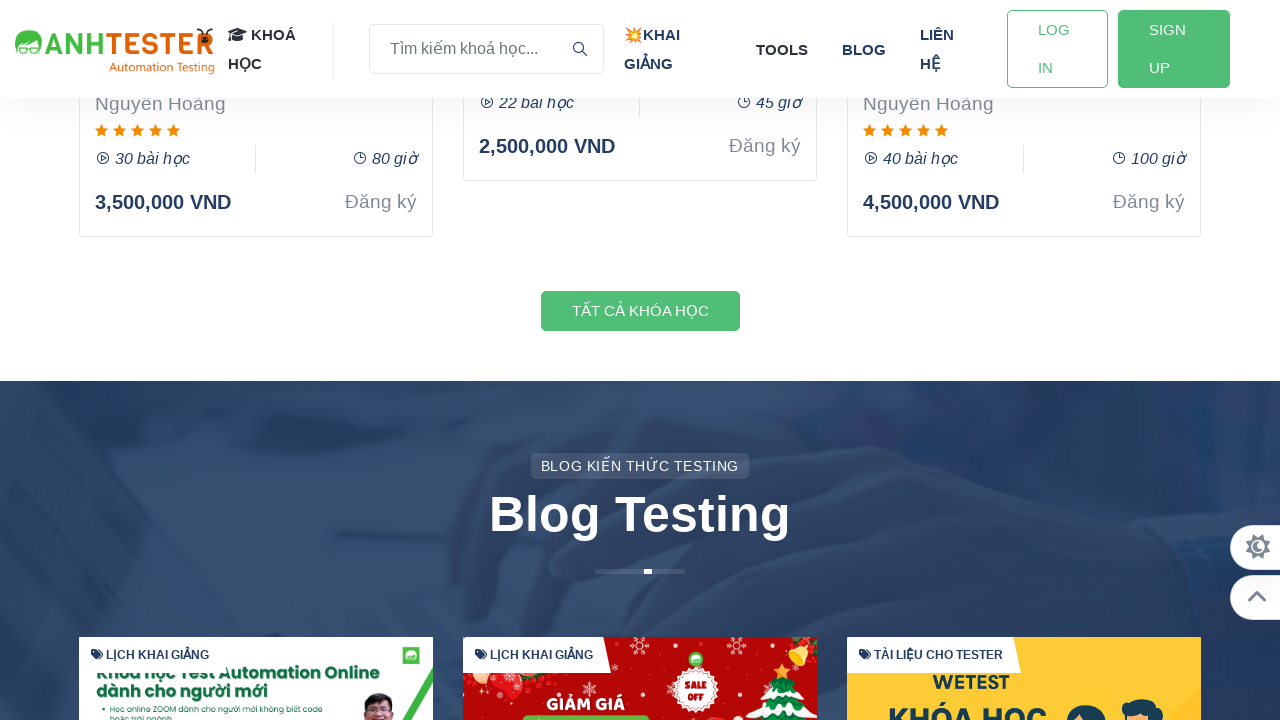